Tests jQuery UI widget components including Accordion (clicking through sections) and Tabs (switching between tab panels).

Starting URL: http://jqueryui.com/

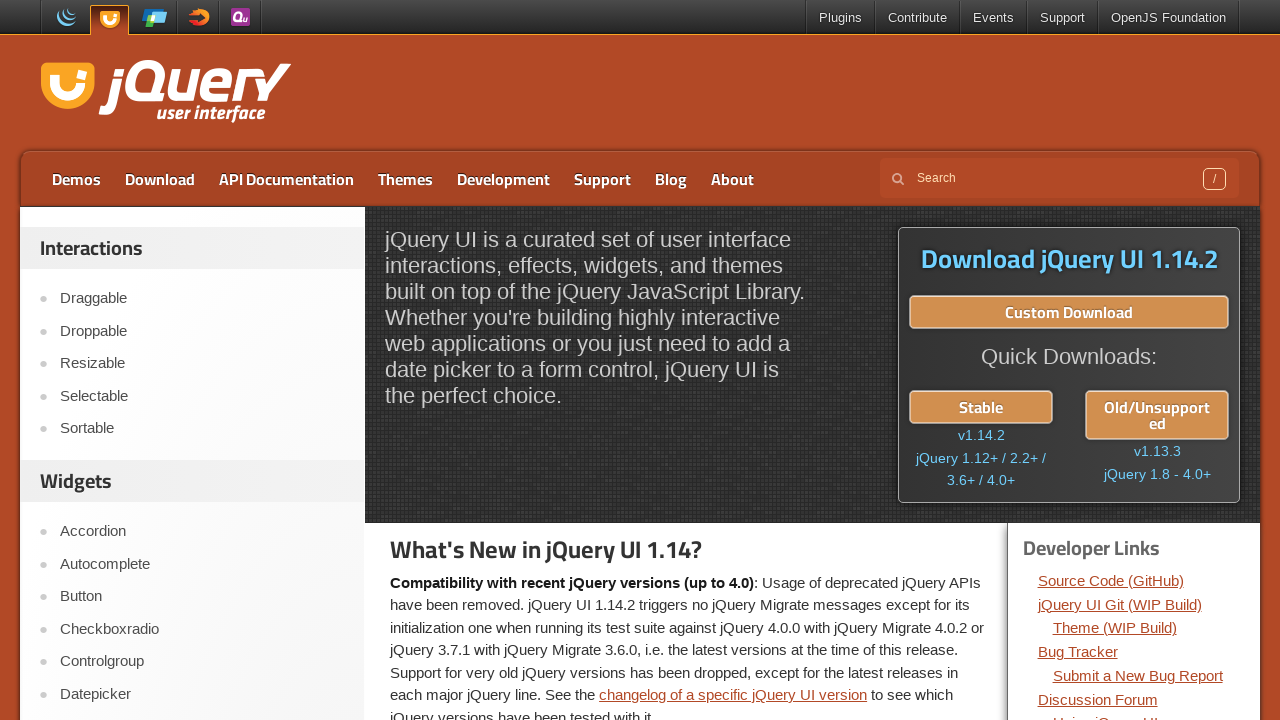

Clicked on Accordion widget link at (202, 532) on a:has-text('Accordion')
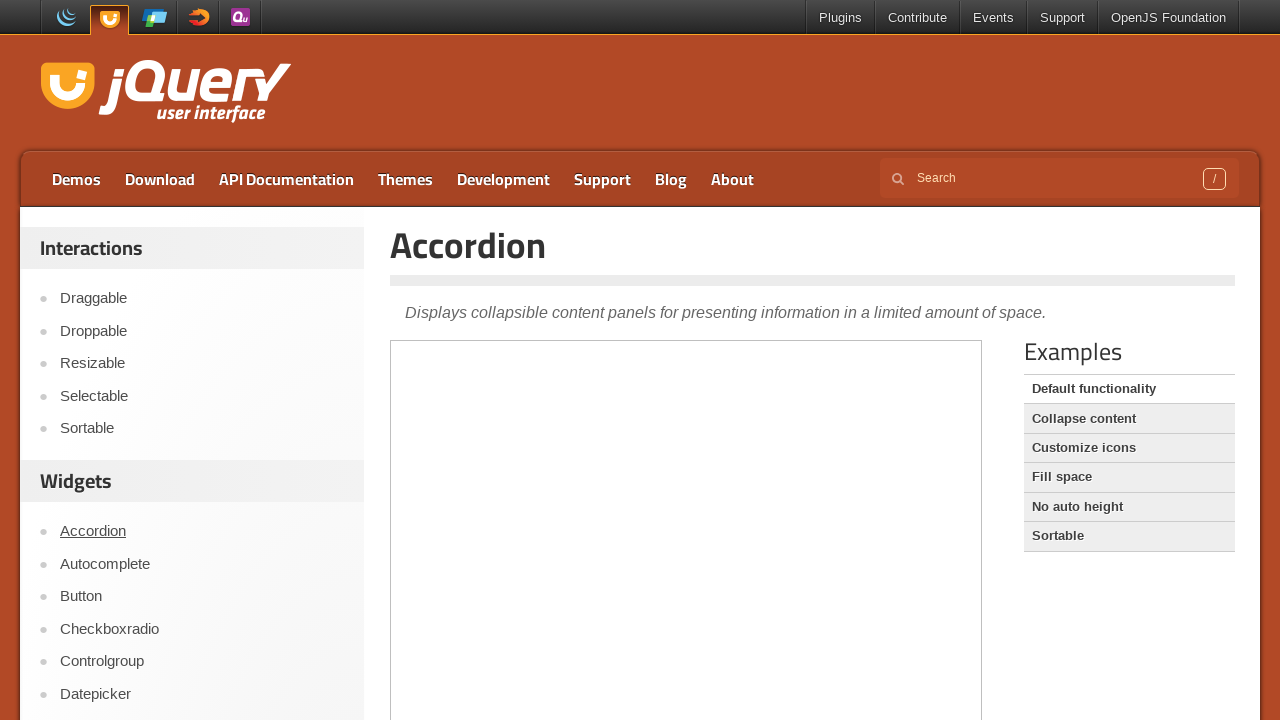

Located iframe containing Accordion widget
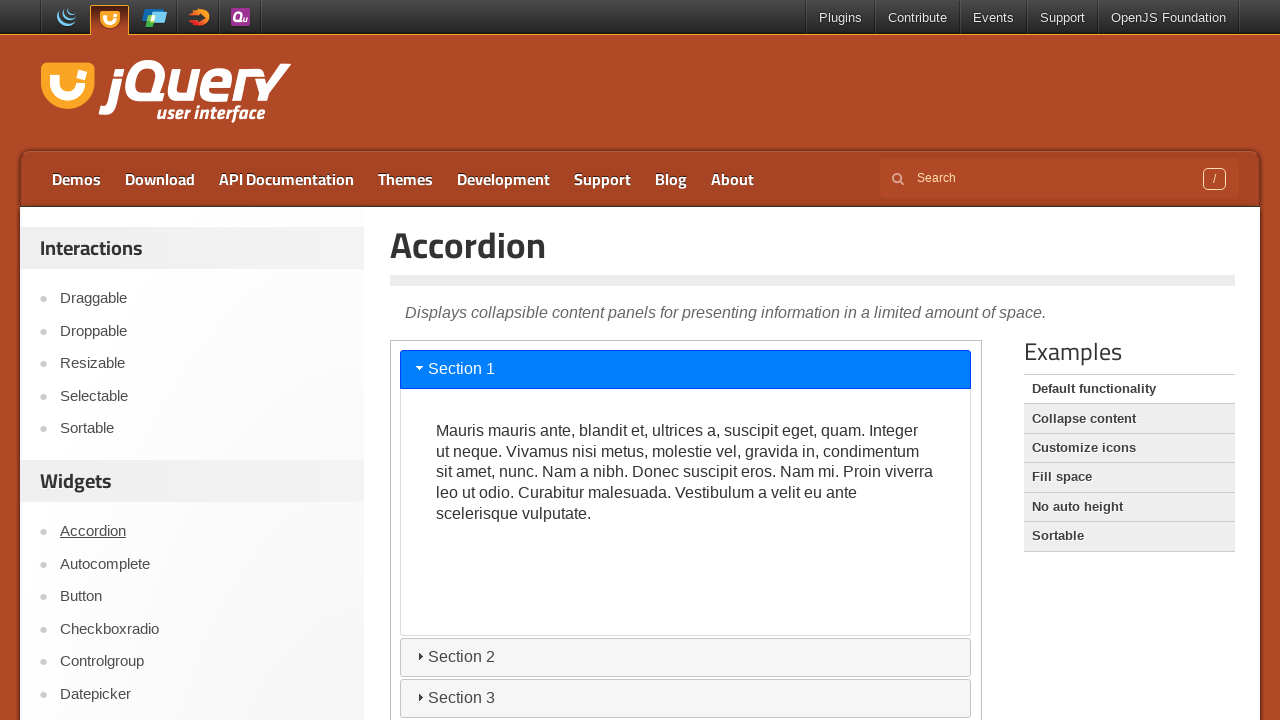

Located all Accordion section headers
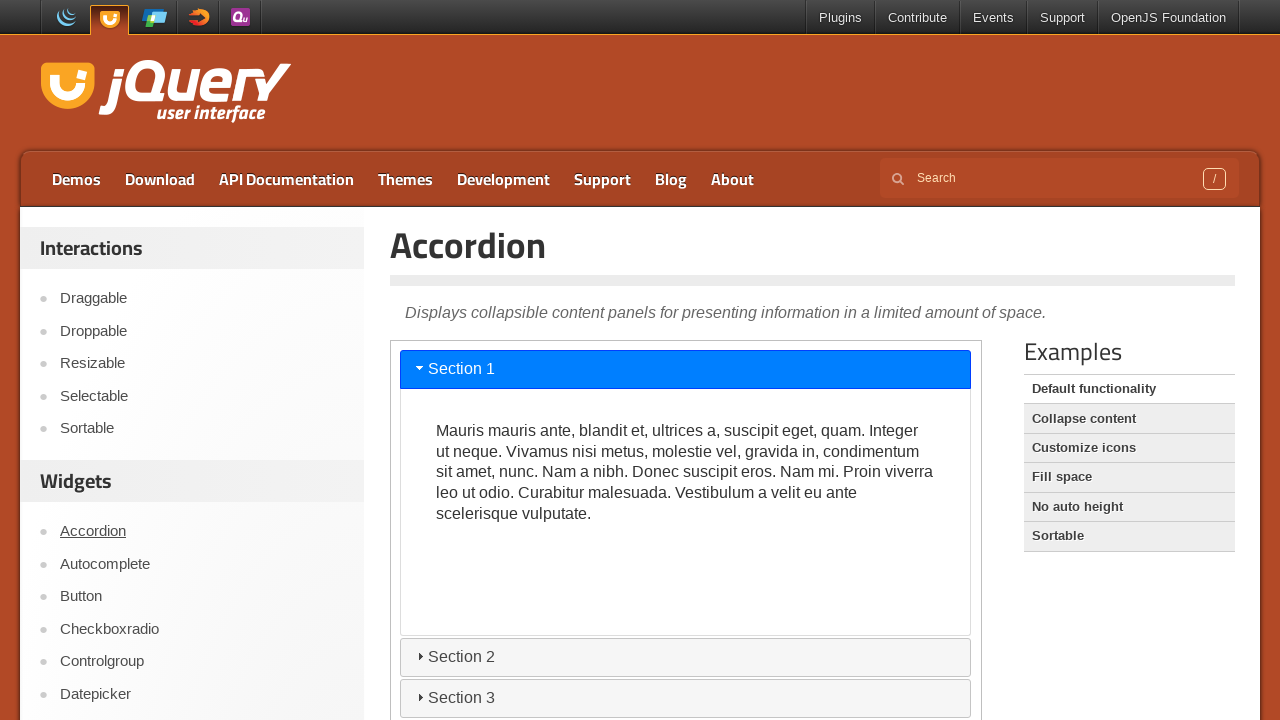

Found 4 Accordion sections
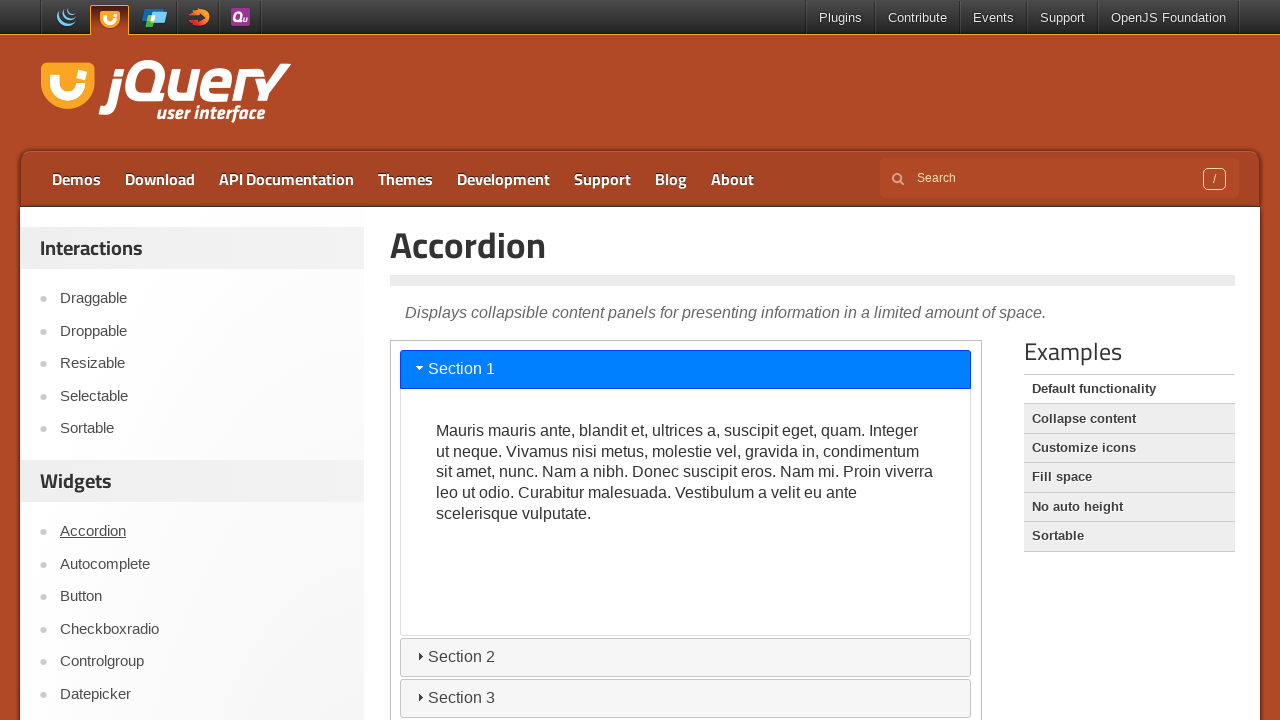

Clicked Accordion section 1 at (686, 369) on iframe >> nth=0 >> internal:control=enter-frame >> h3 >> nth=0
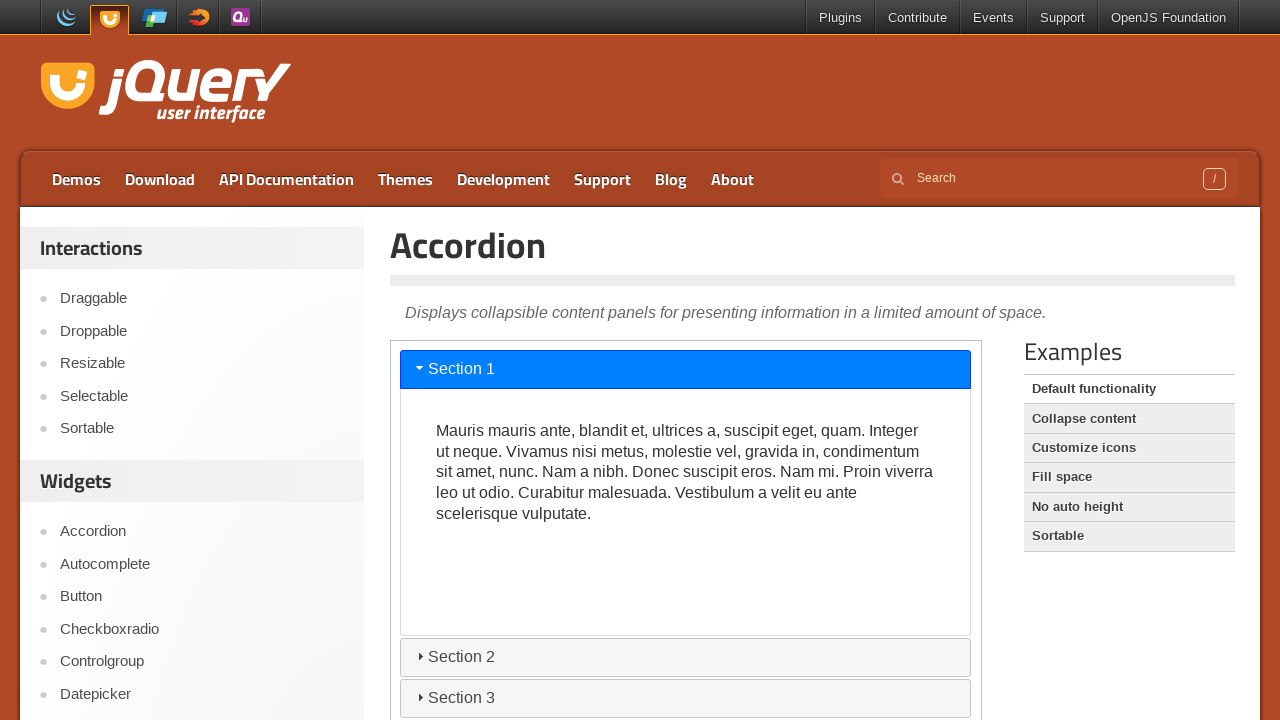

Waited 500ms for Accordion section 1 to expand
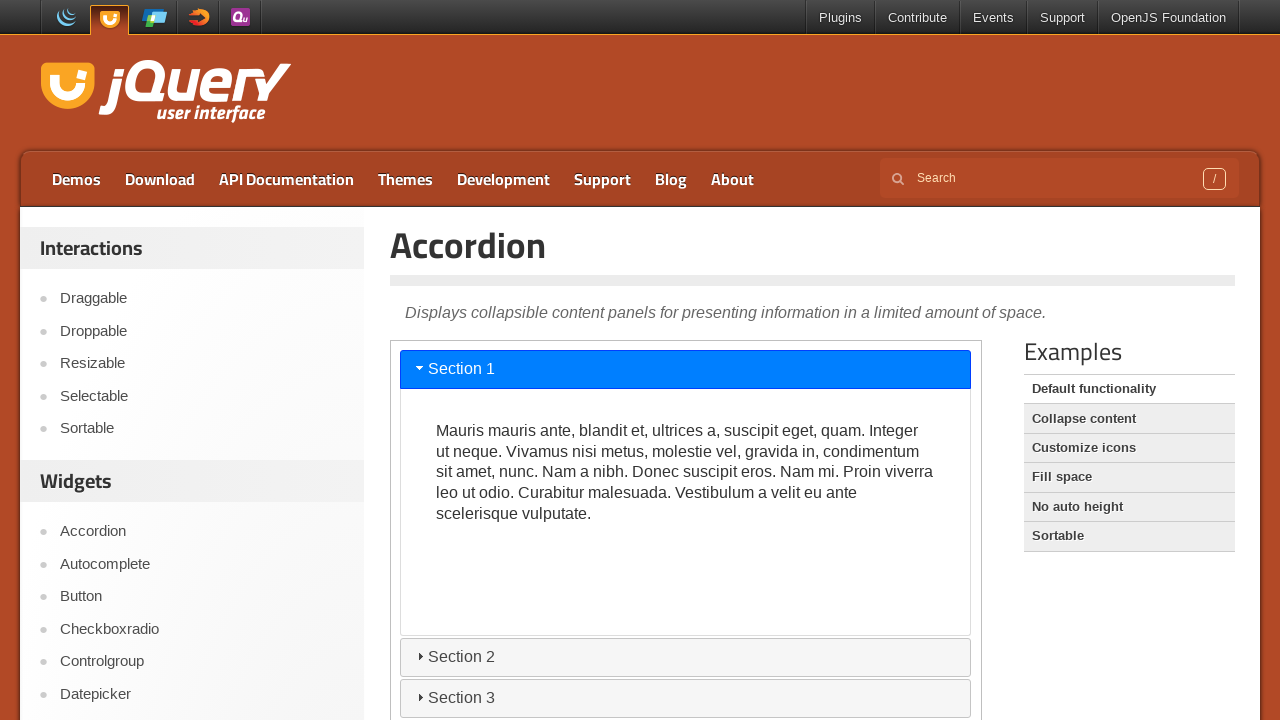

Clicked Accordion section 2 at (686, 657) on iframe >> nth=0 >> internal:control=enter-frame >> h3 >> nth=1
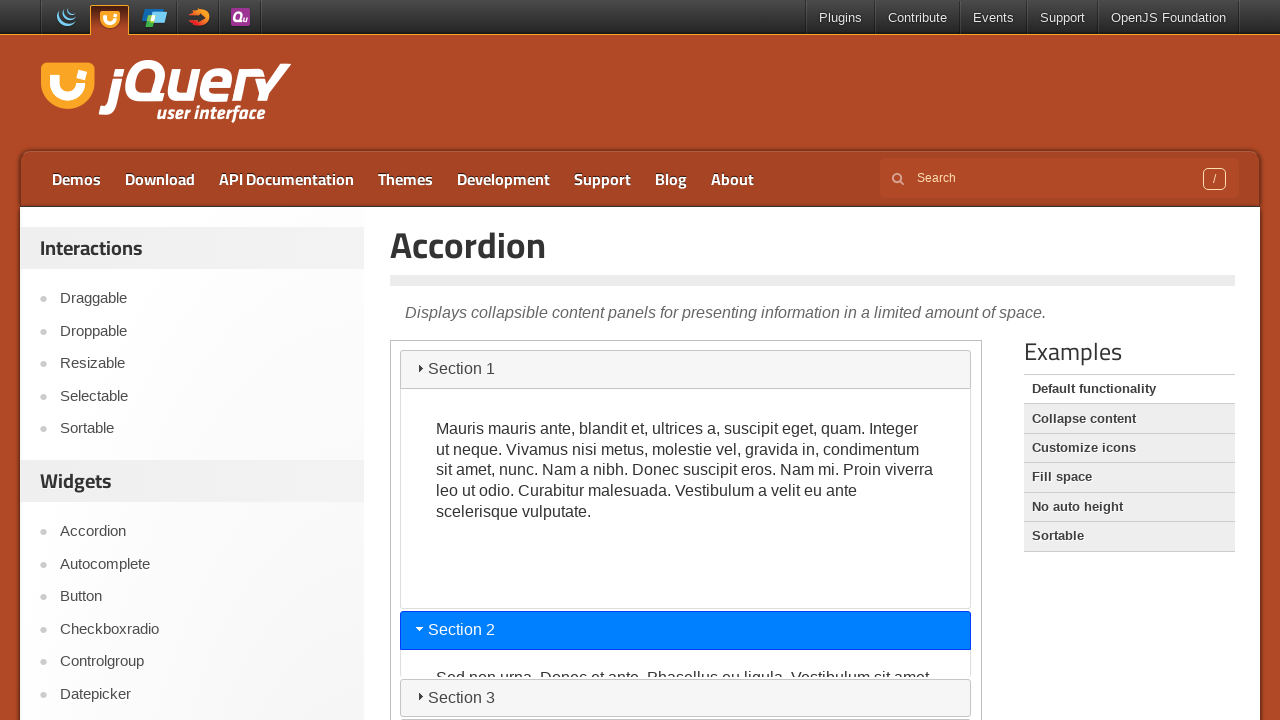

Waited 500ms for Accordion section 2 to expand
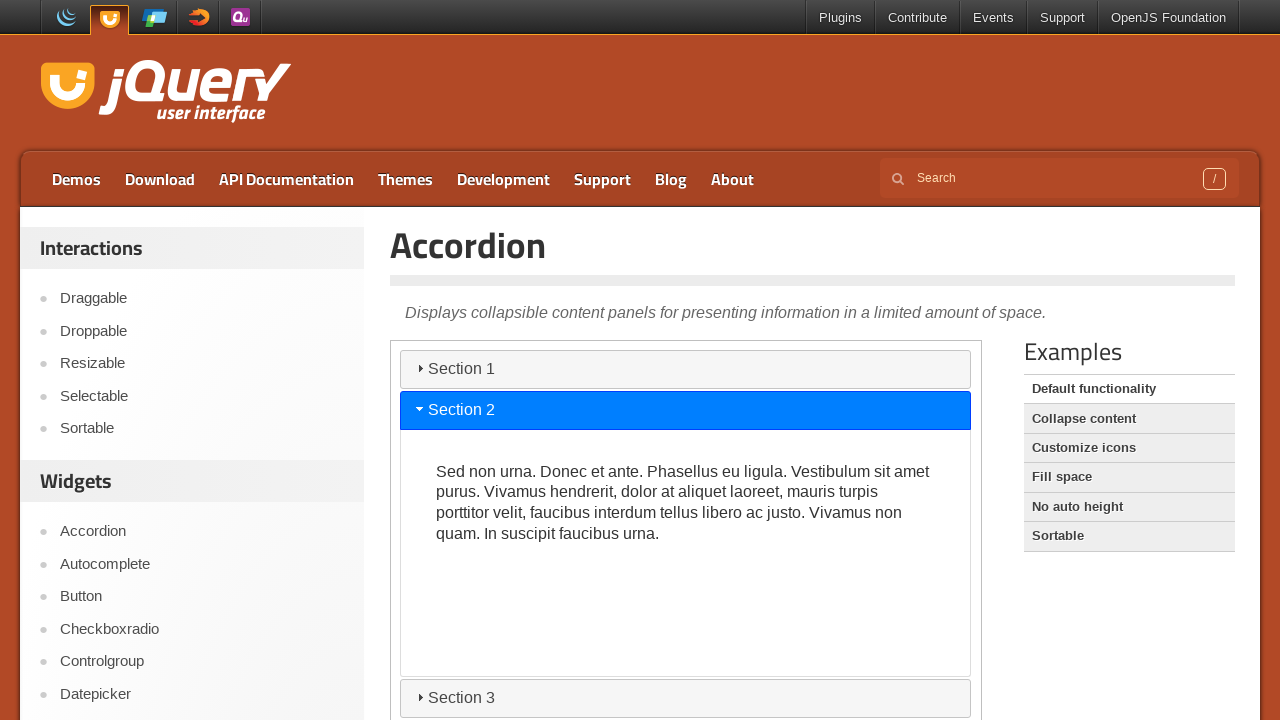

Clicked Accordion section 3 at (686, 698) on iframe >> nth=0 >> internal:control=enter-frame >> h3 >> nth=2
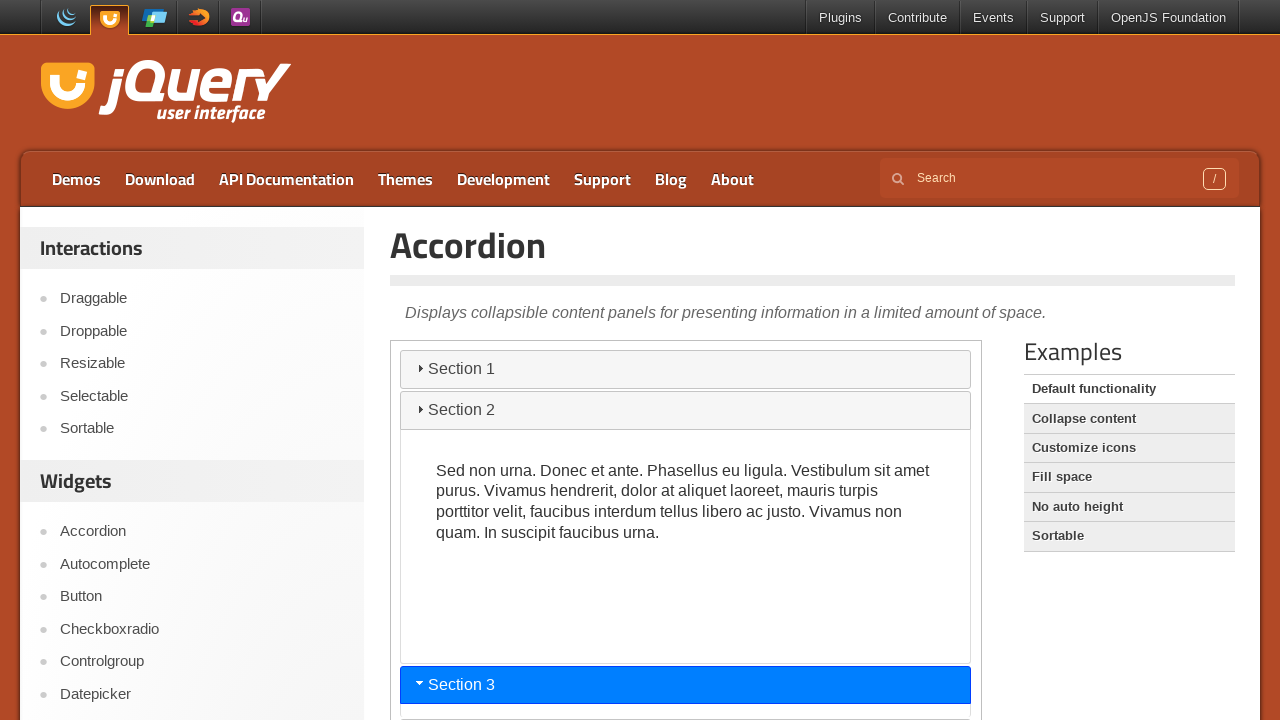

Waited 500ms for Accordion section 3 to expand
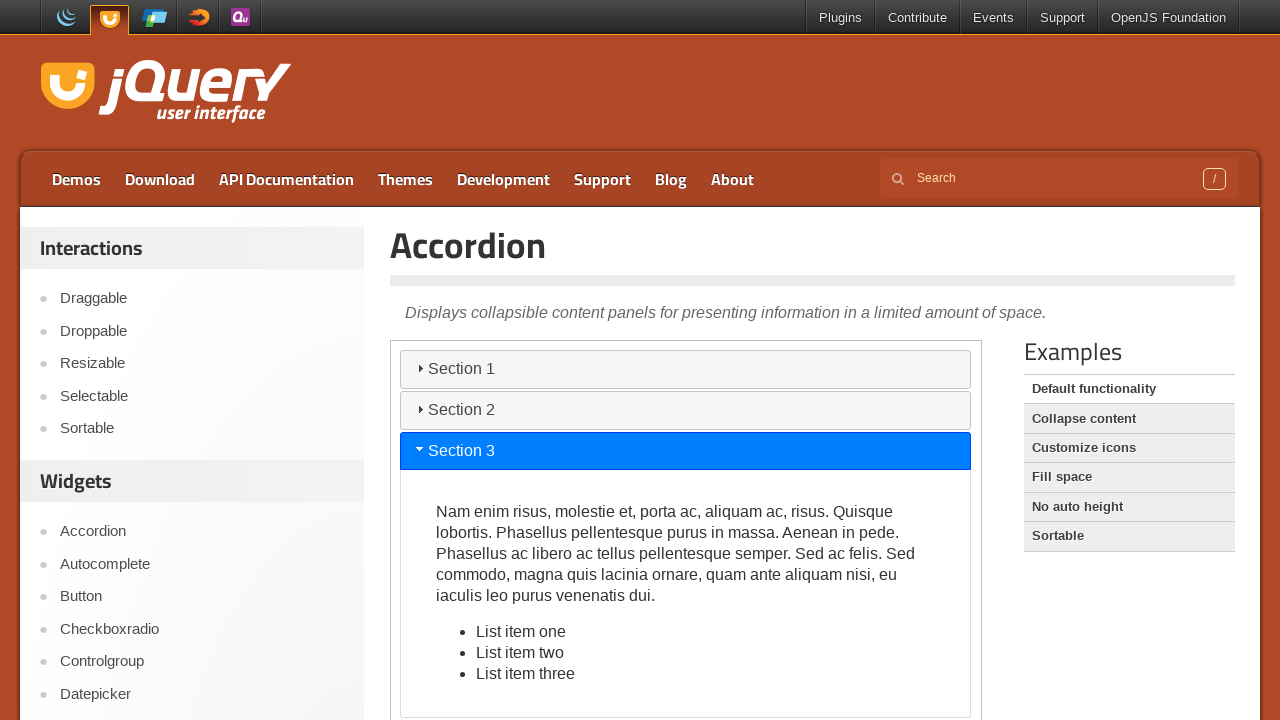

Clicked Accordion section 4 at (686, 701) on iframe >> nth=0 >> internal:control=enter-frame >> h3 >> nth=3
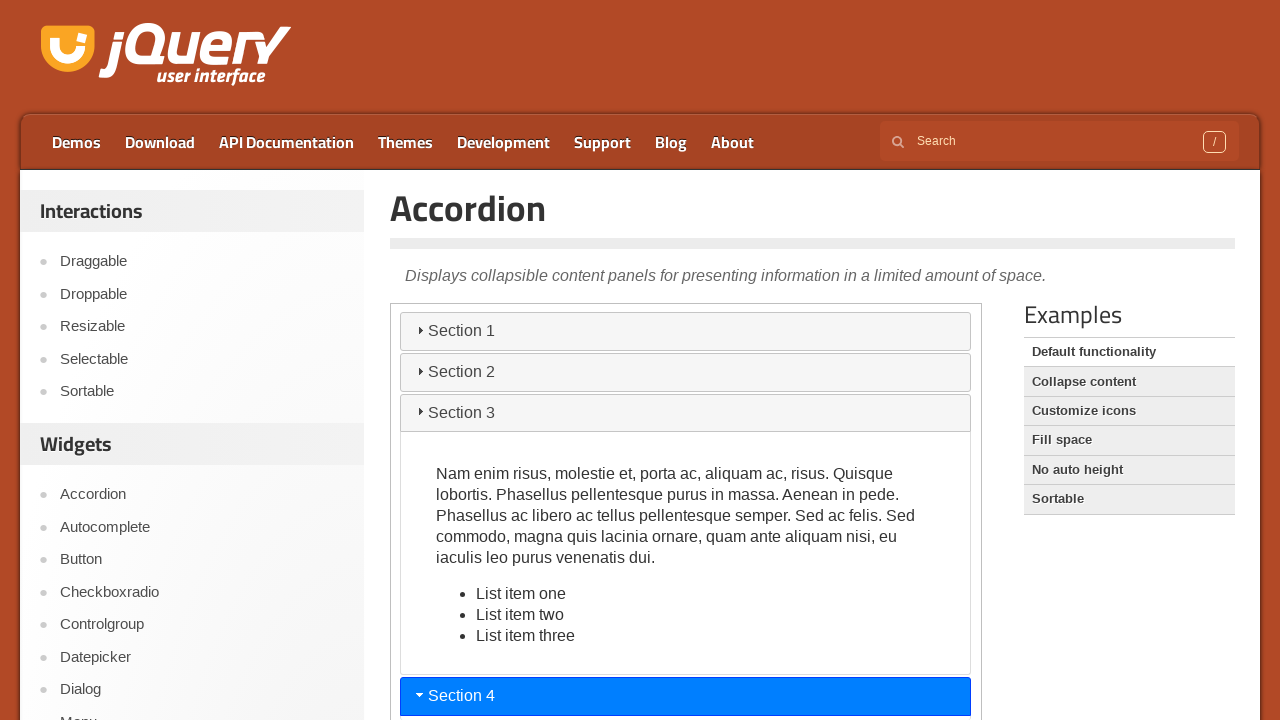

Waited 500ms for Accordion section 4 to expand
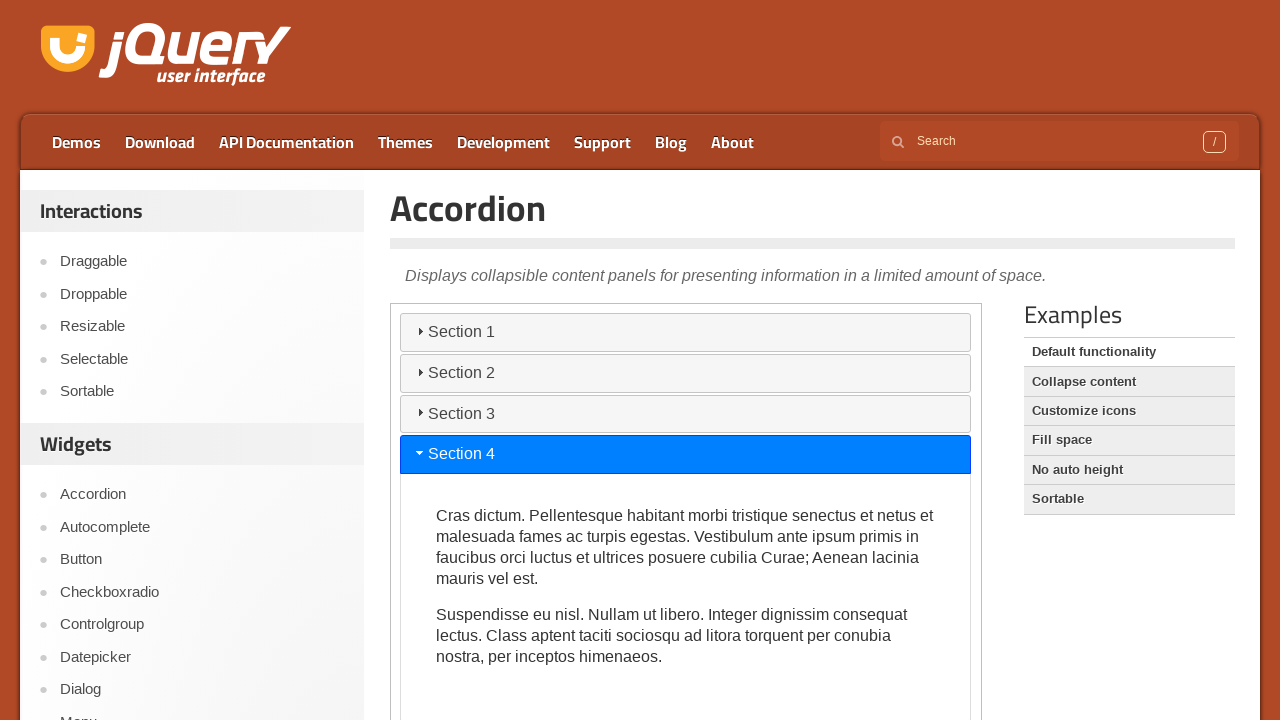

Clicked on Tabs widget link at (202, 361) on a:has-text('Tabs')
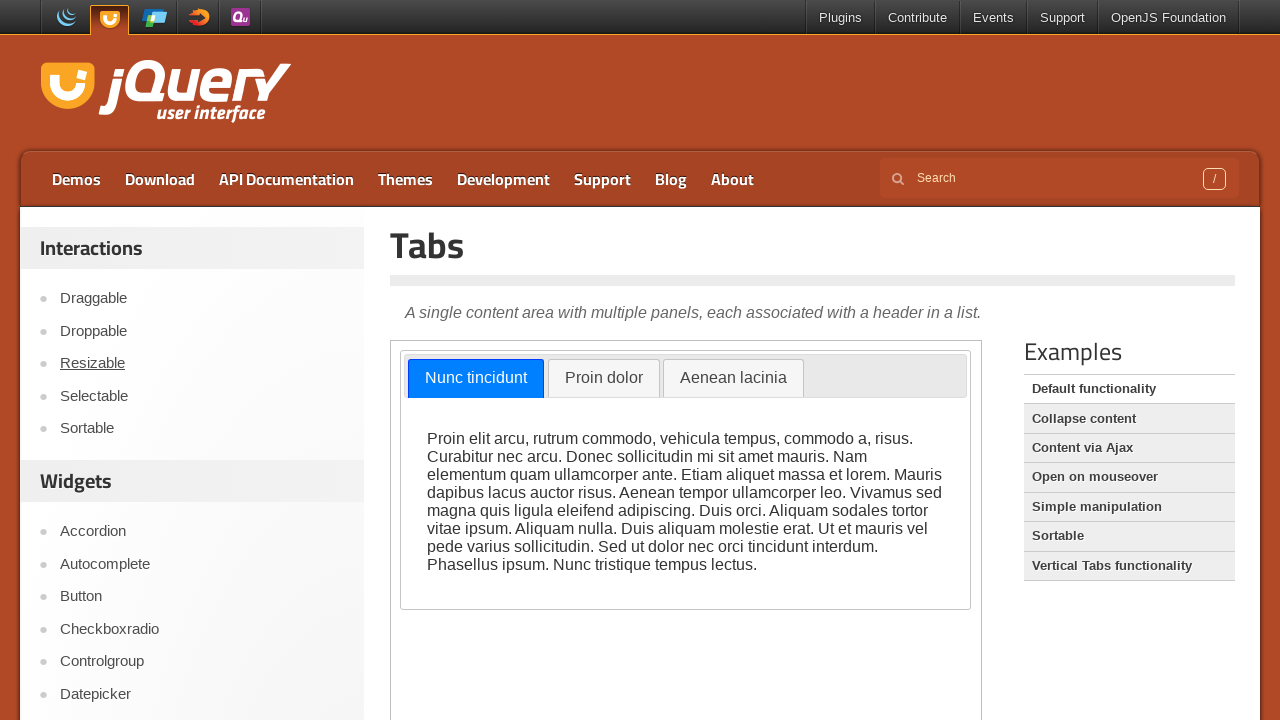

Located iframe containing Tabs widget
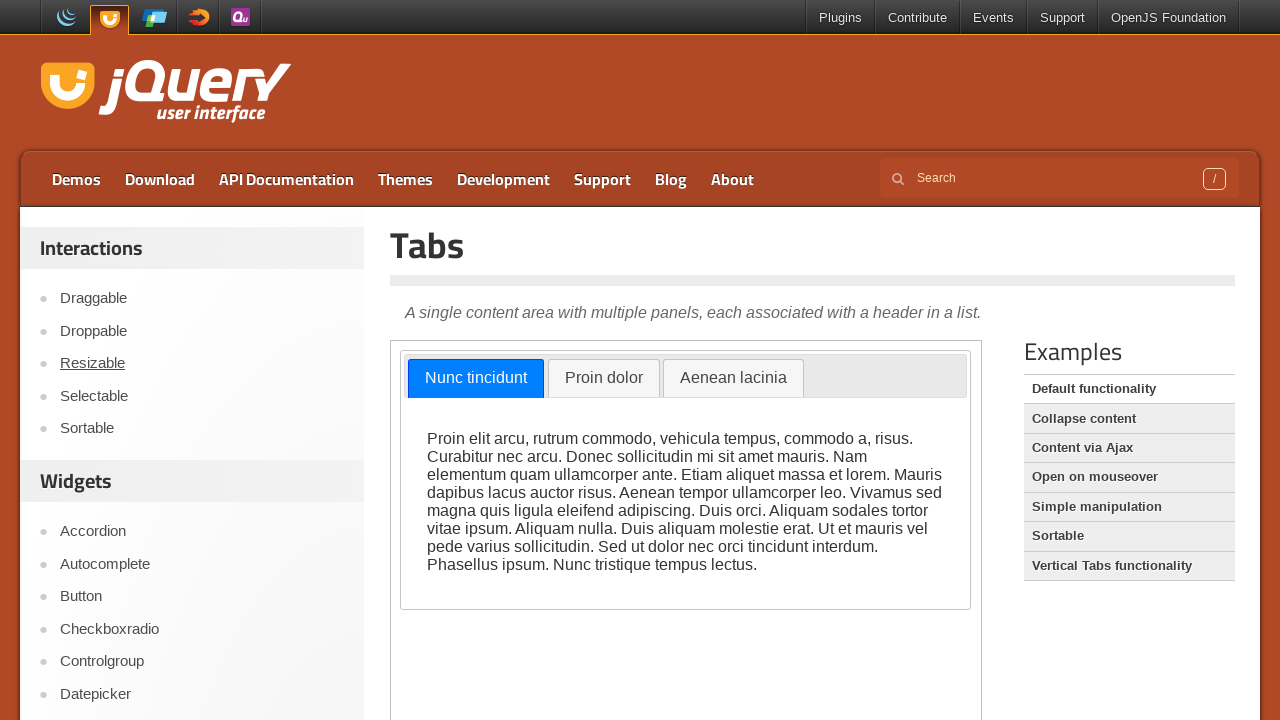

Clicked on Tab 2 at (604, 379) on iframe >> nth=0 >> internal:control=enter-frame >> #ui-id-2
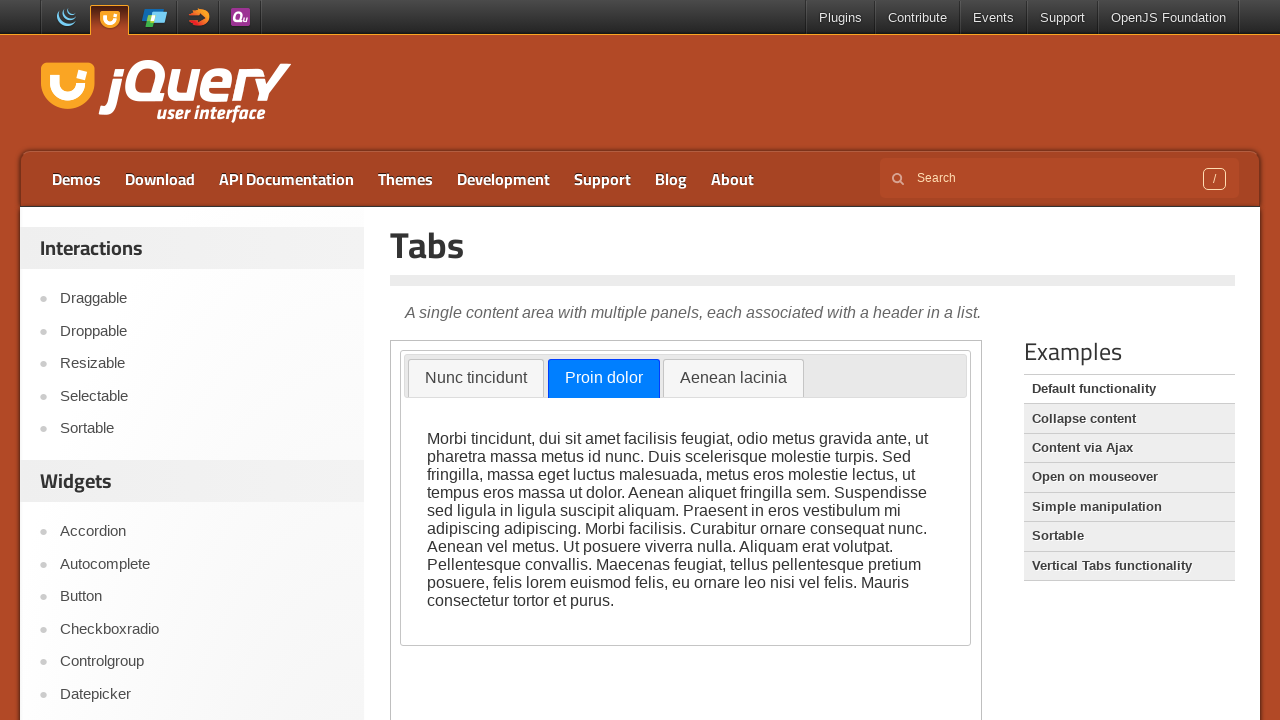

Clicked on Tab 3 at (733, 379) on iframe >> nth=0 >> internal:control=enter-frame >> #ui-id-3
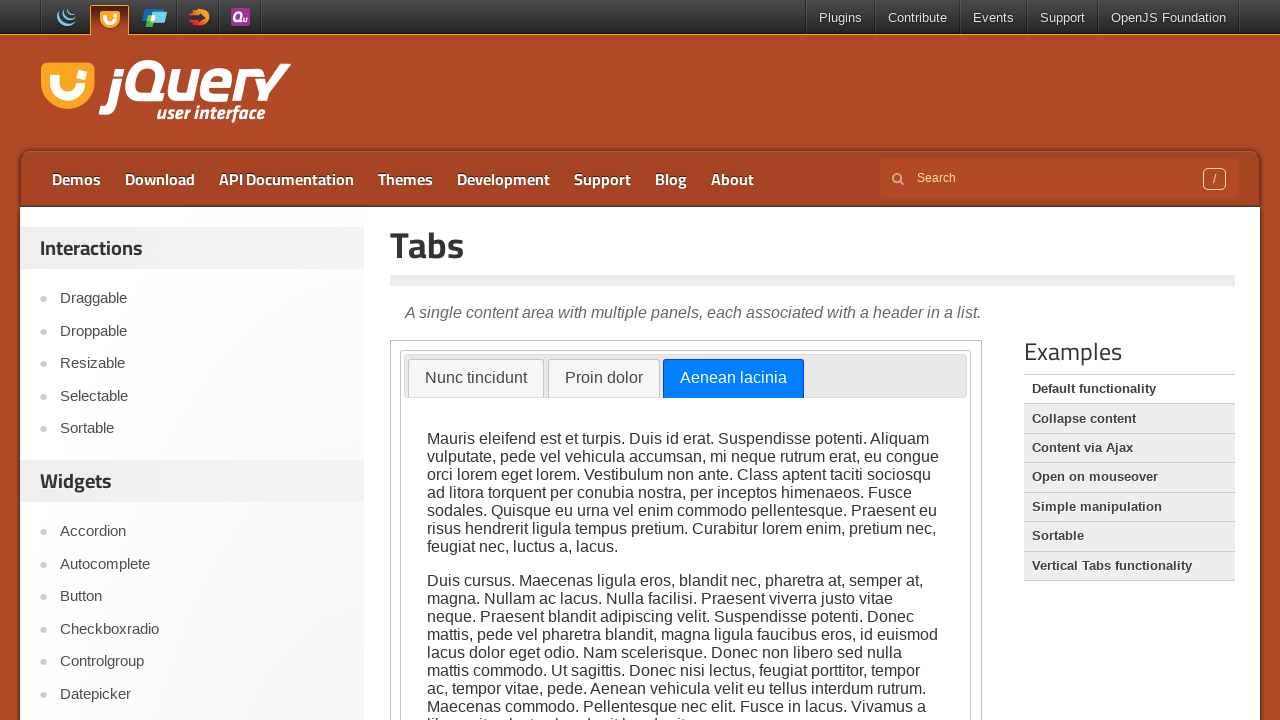

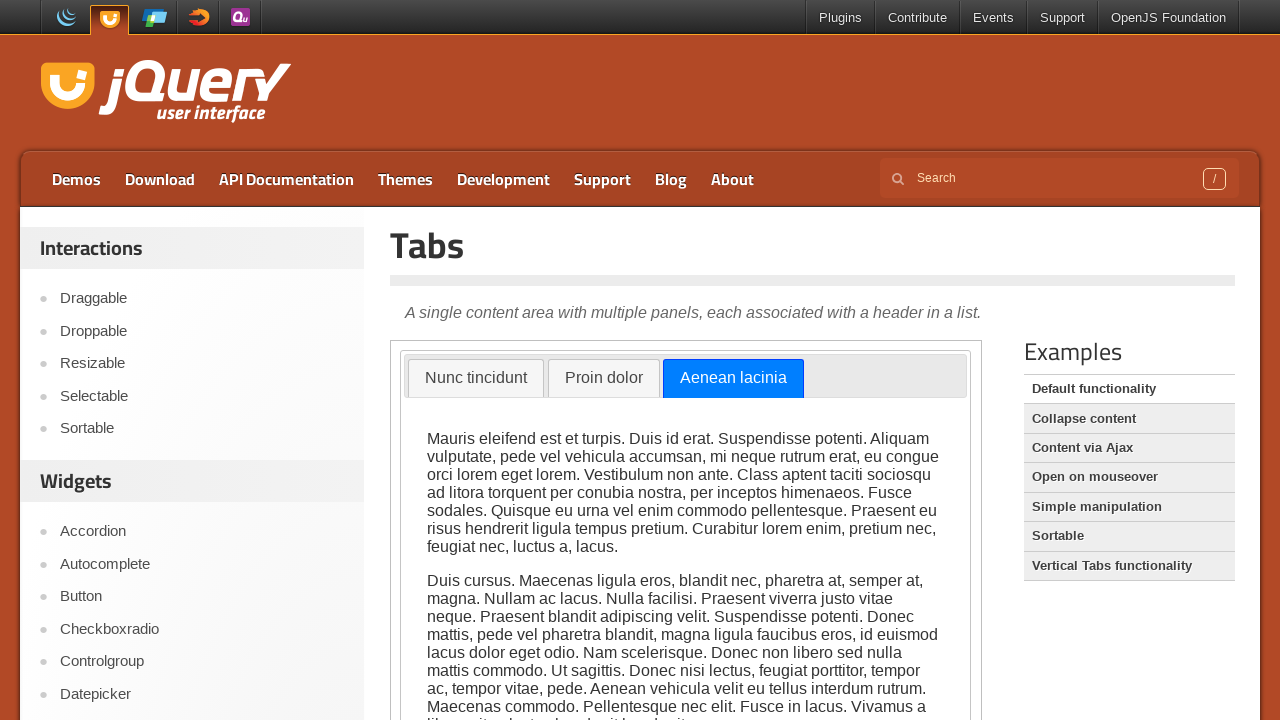